Tests that whitespace is trimmed from entered text when editing todos

Starting URL: https://demo.playwright.dev/todomvc

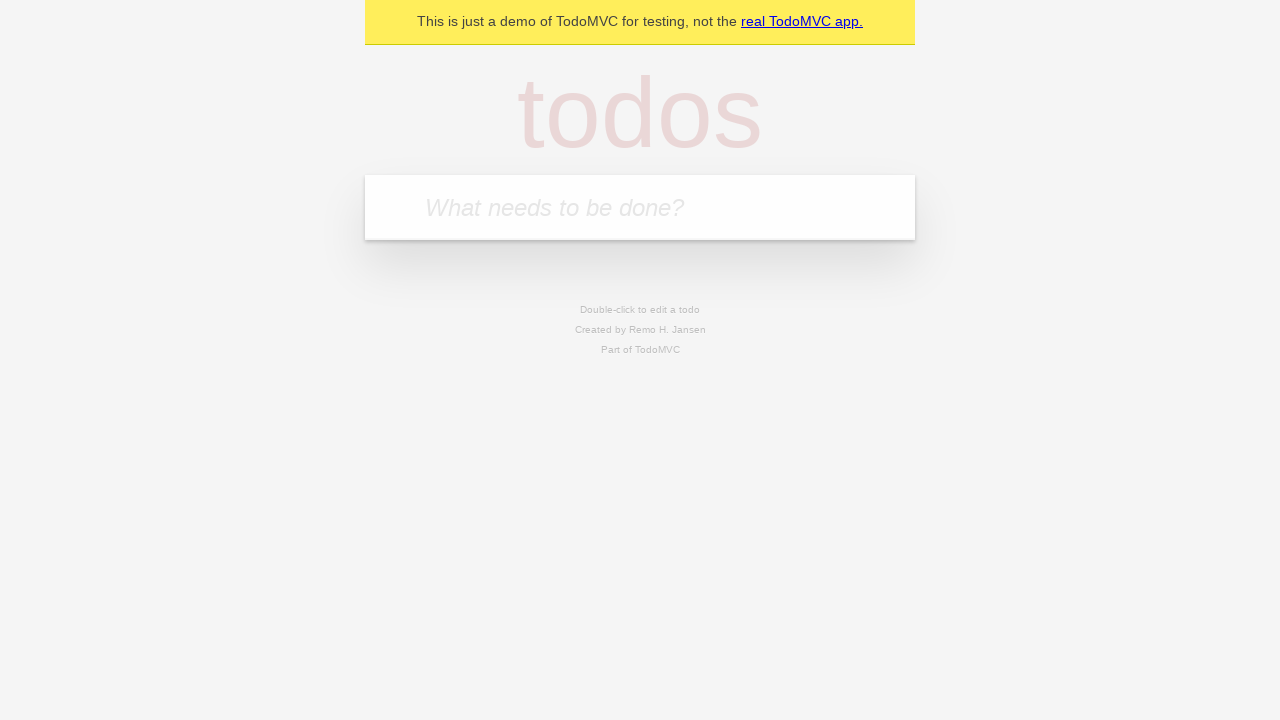

Filled first todo input with 'buy some cheese' on internal:attr=[placeholder="What needs to be done?"i]
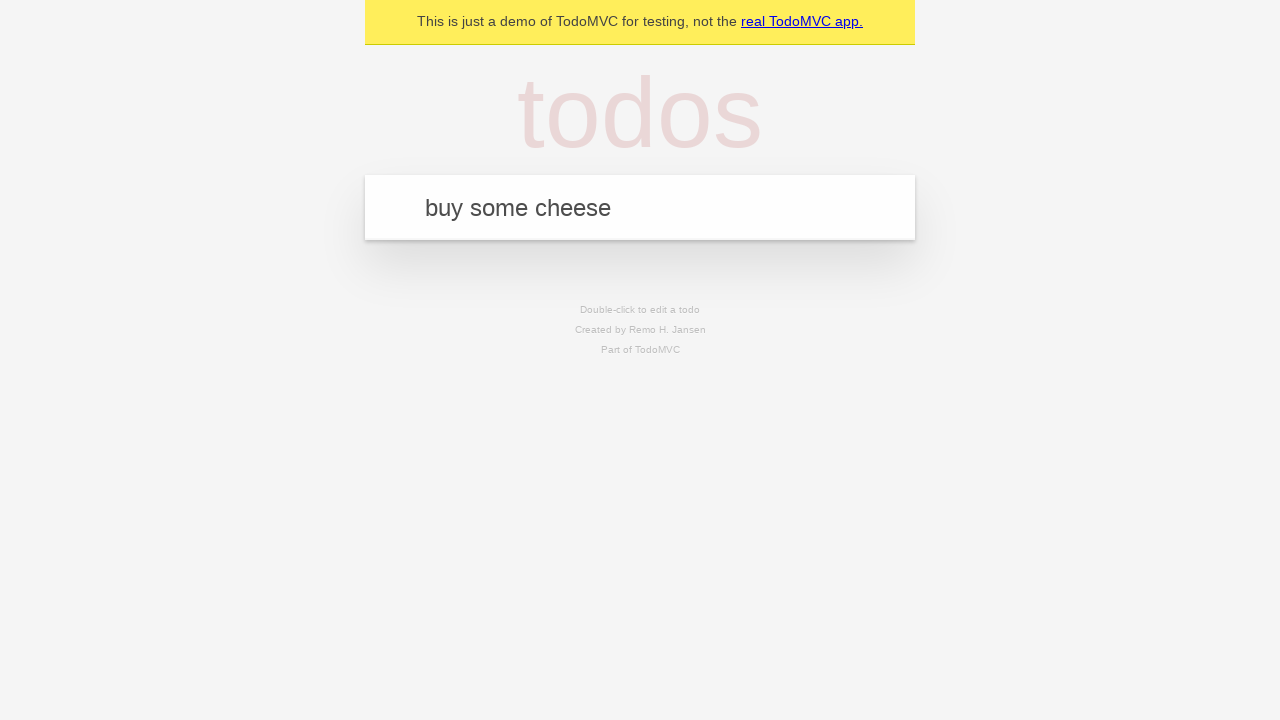

Pressed Enter to create first todo on internal:attr=[placeholder="What needs to be done?"i]
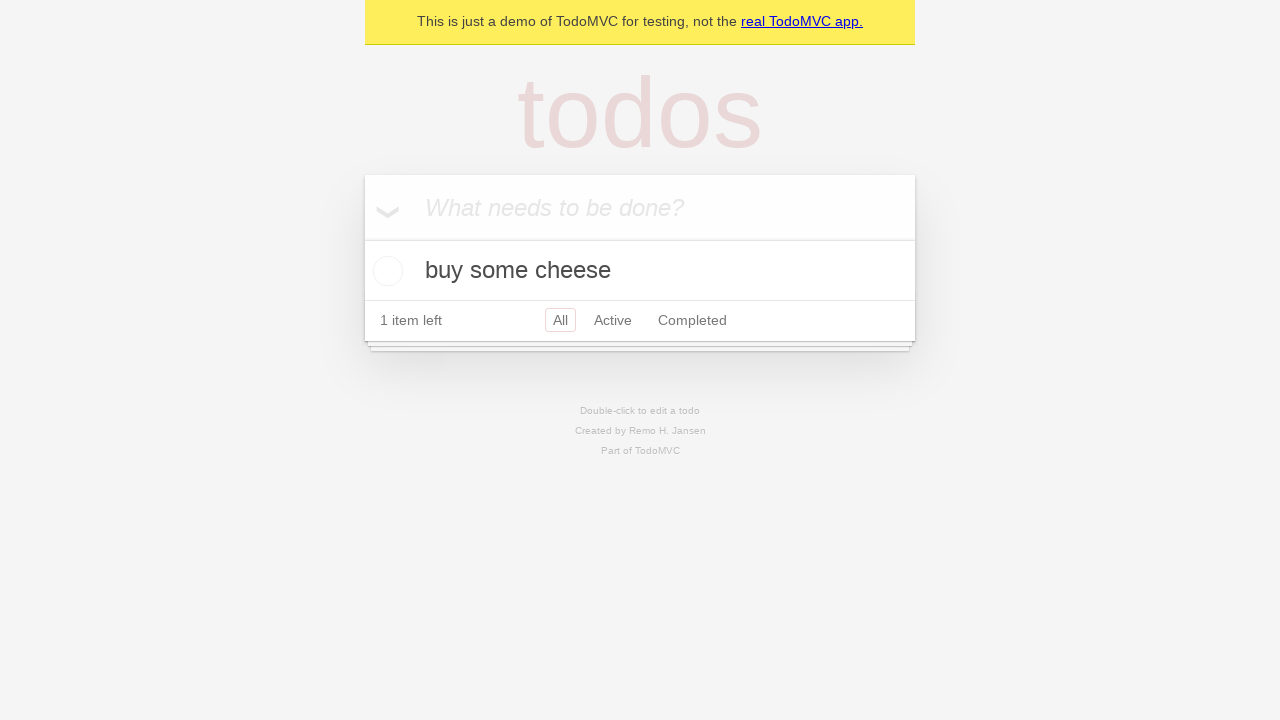

Filled second todo input with 'feed the cat' on internal:attr=[placeholder="What needs to be done?"i]
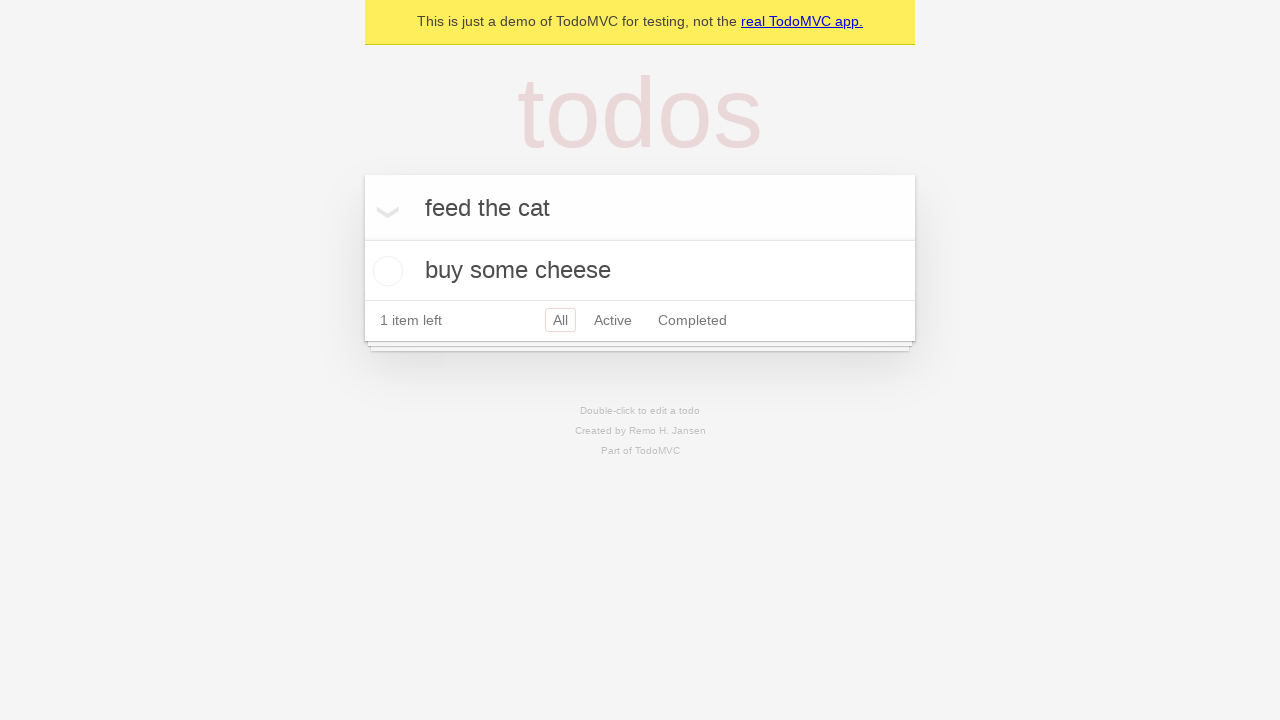

Pressed Enter to create second todo on internal:attr=[placeholder="What needs to be done?"i]
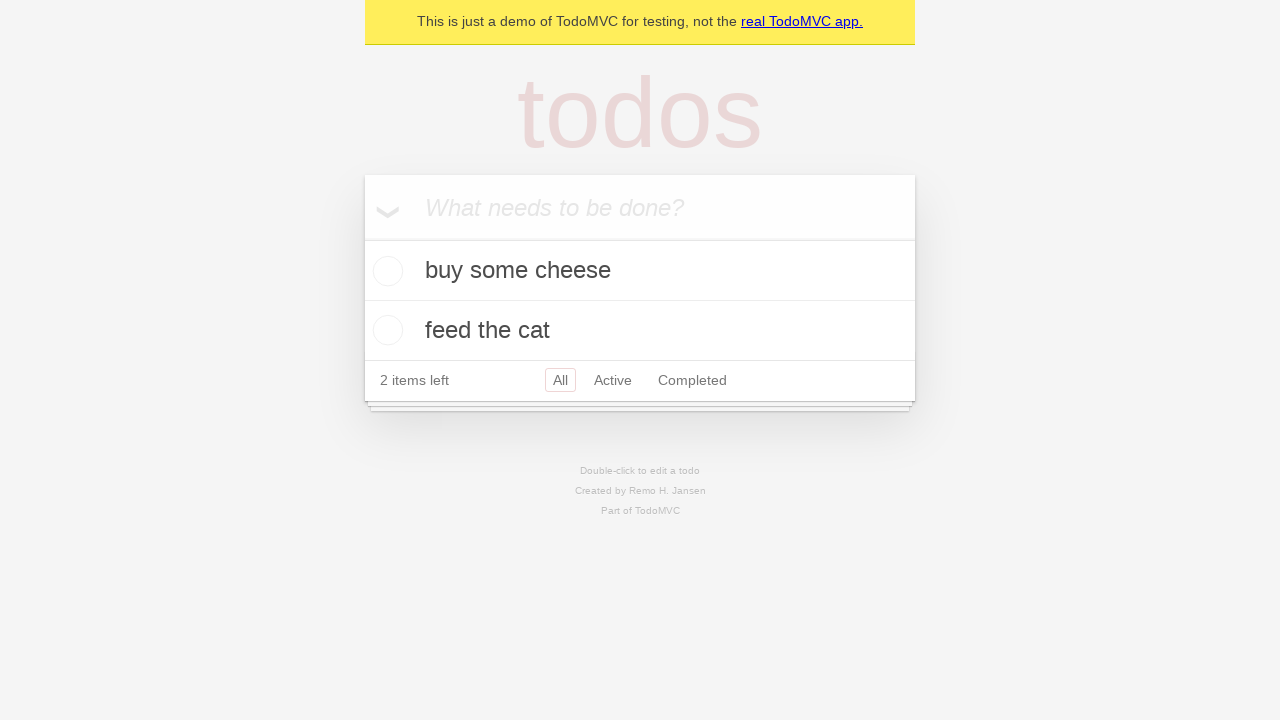

Filled third todo input with 'book a doctors appointment' on internal:attr=[placeholder="What needs to be done?"i]
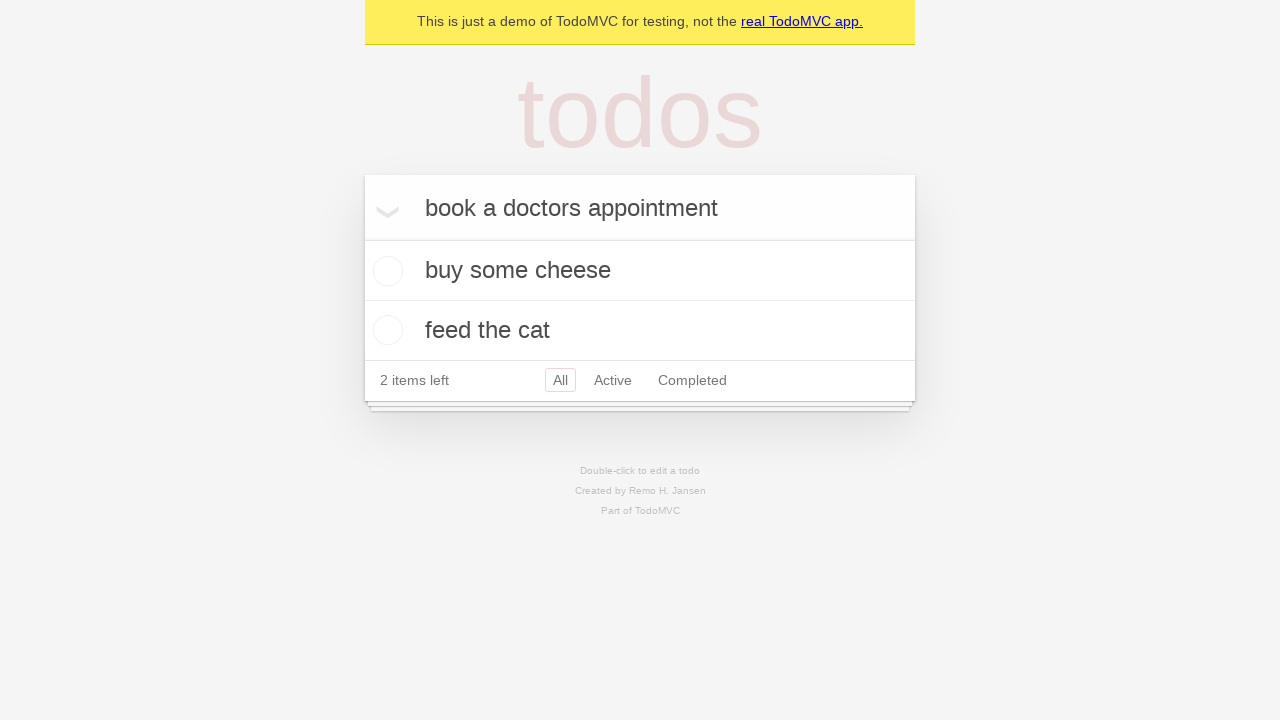

Pressed Enter to create third todo on internal:attr=[placeholder="What needs to be done?"i]
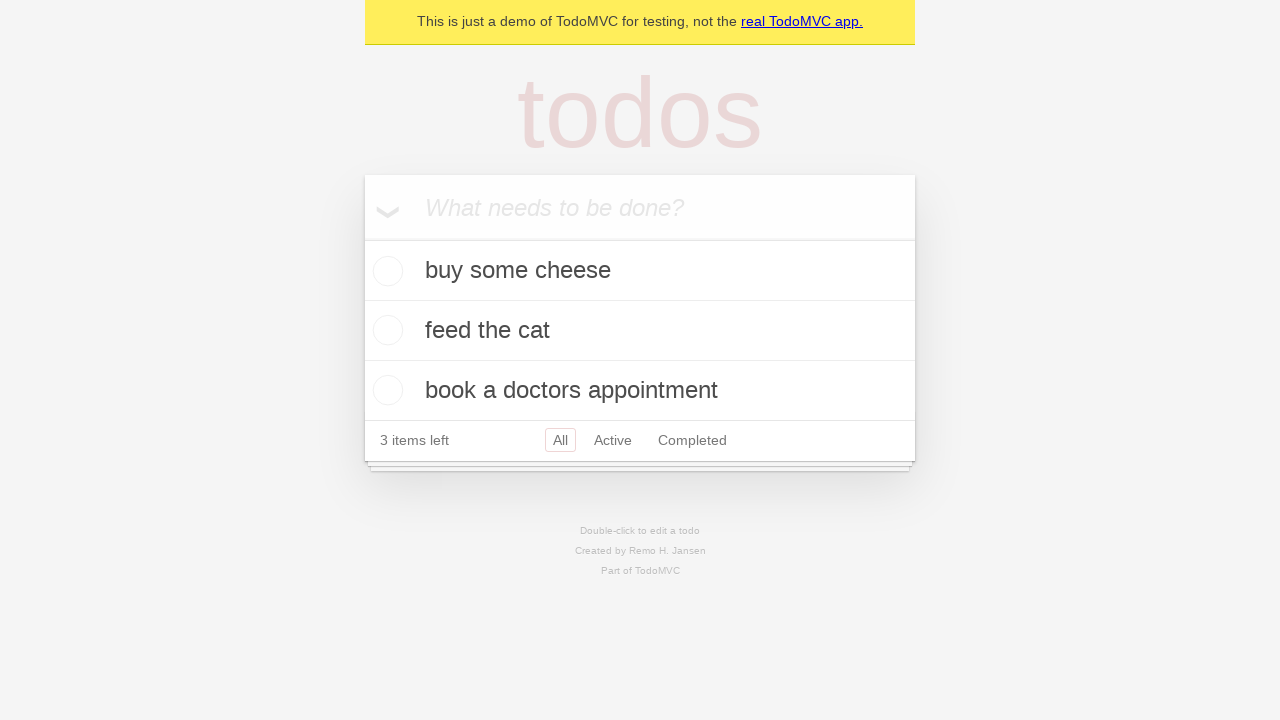

Todo items loaded and became visible
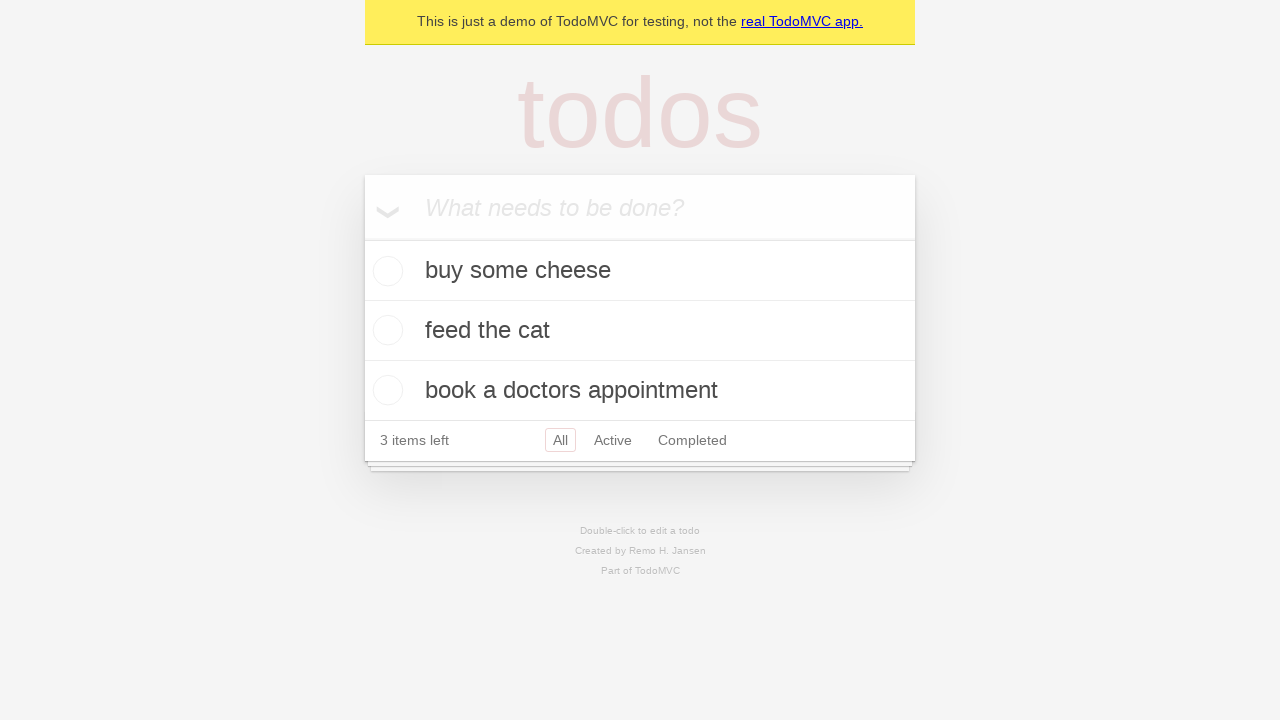

Double-clicked second todo to enter edit mode at (640, 331) on internal:testid=[data-testid="todo-item"s] >> nth=1
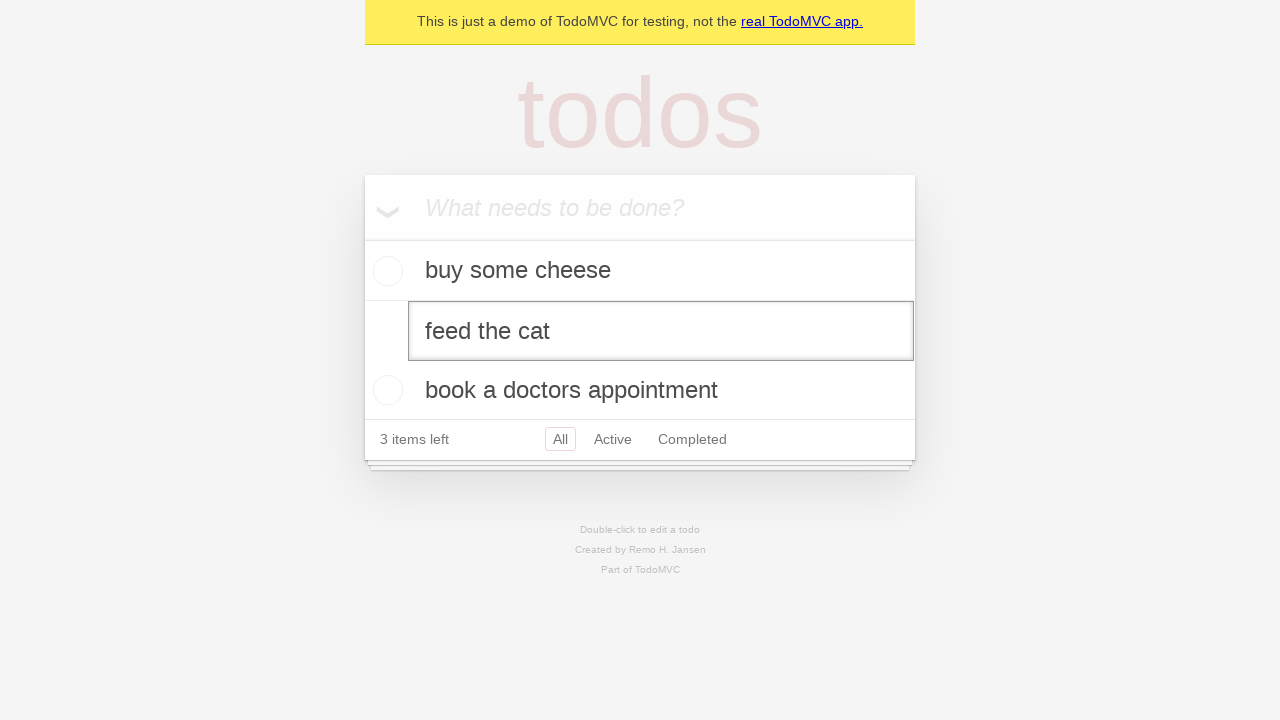

Filled edit field with text containing leading and trailing whitespace on internal:testid=[data-testid="todo-item"s] >> nth=1 >> internal:role=textbox[nam
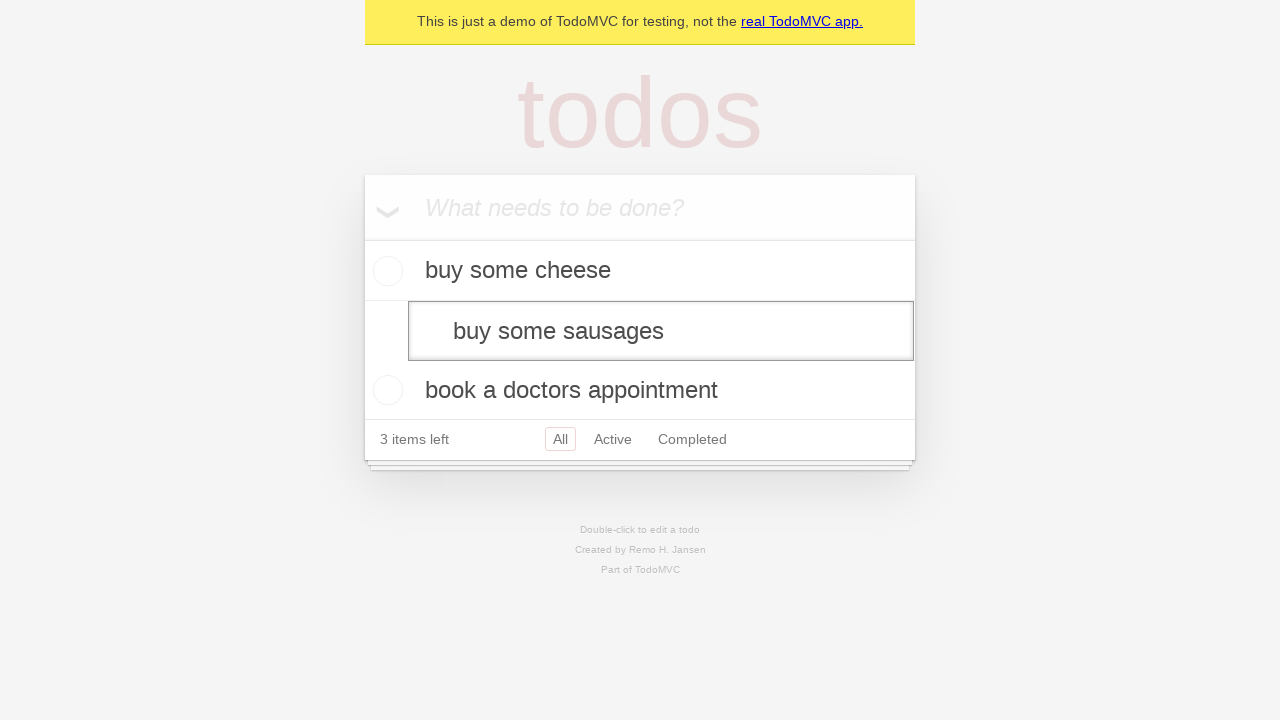

Pressed Enter to save edited todo and verify whitespace is trimmed on internal:testid=[data-testid="todo-item"s] >> nth=1 >> internal:role=textbox[nam
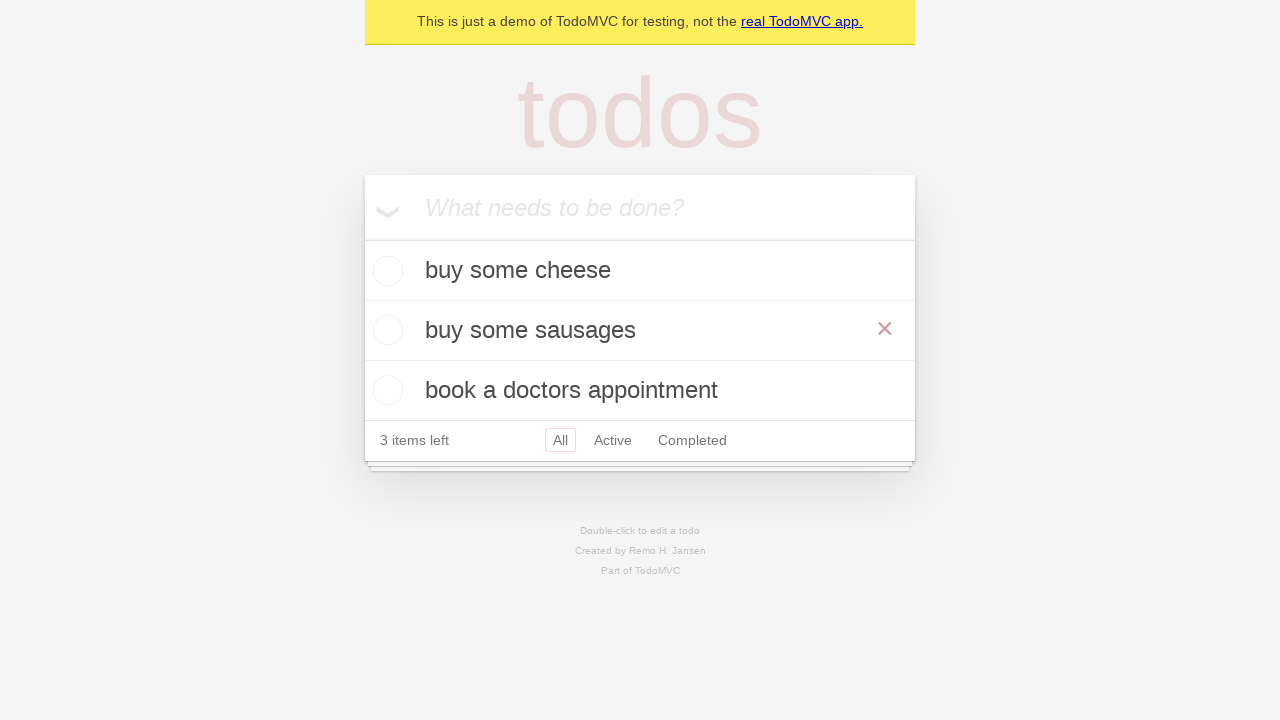

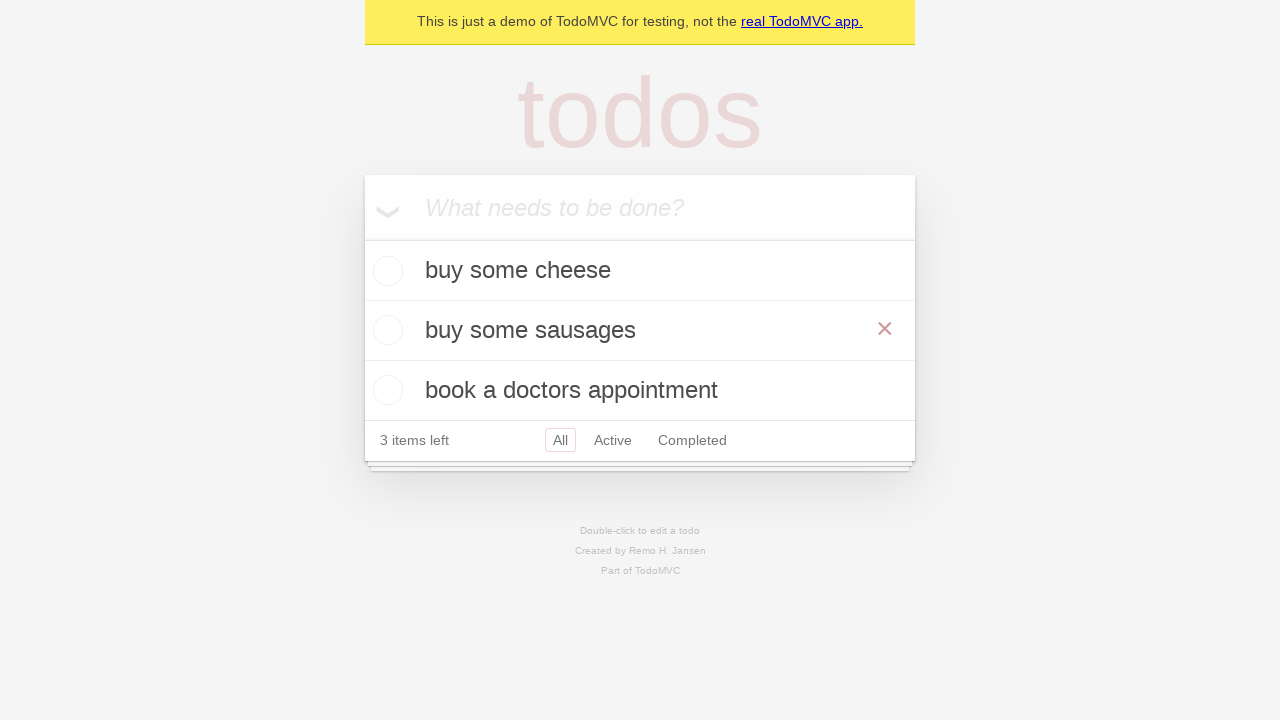